Tests the forgot password flow by clicking on the forgot password link and filling in the name and email fields on the password recovery form

Starting URL: https://rahulshettyacademy.com/locatorspractice/

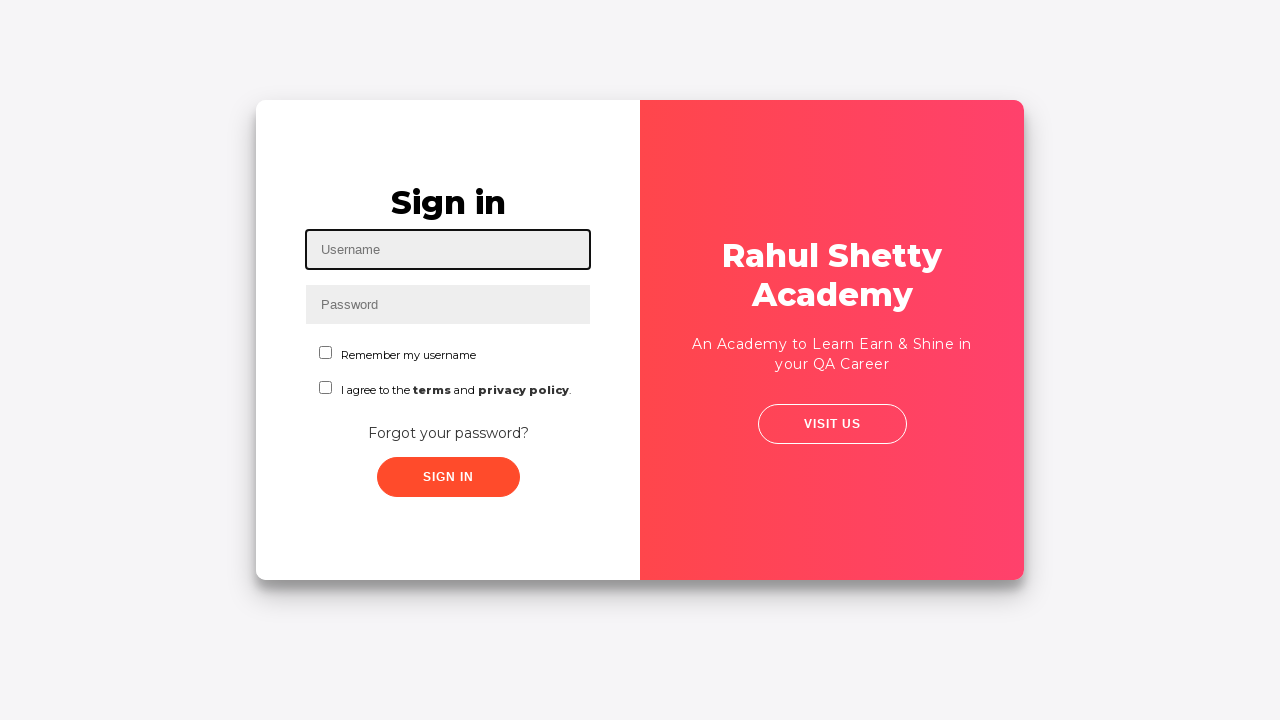

Navigated to Locators Practice page
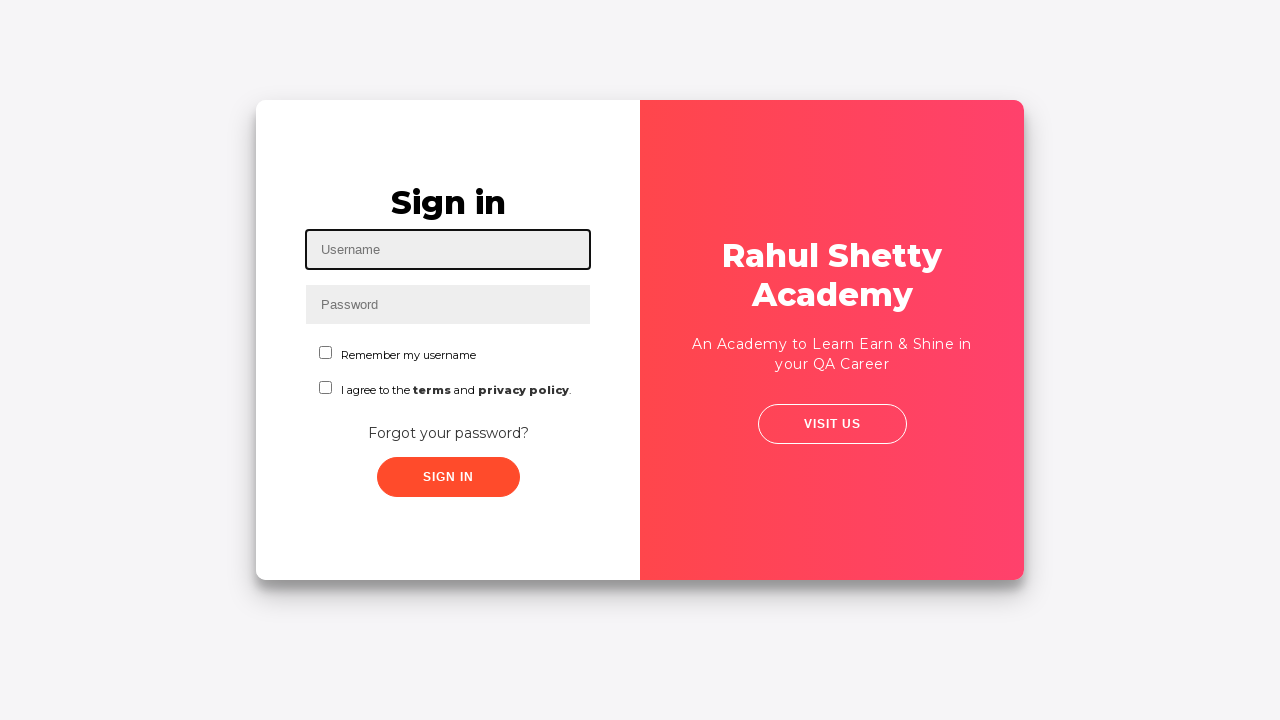

Clicked on 'Forgot your password?' link at (448, 433) on text=Forgot your password?
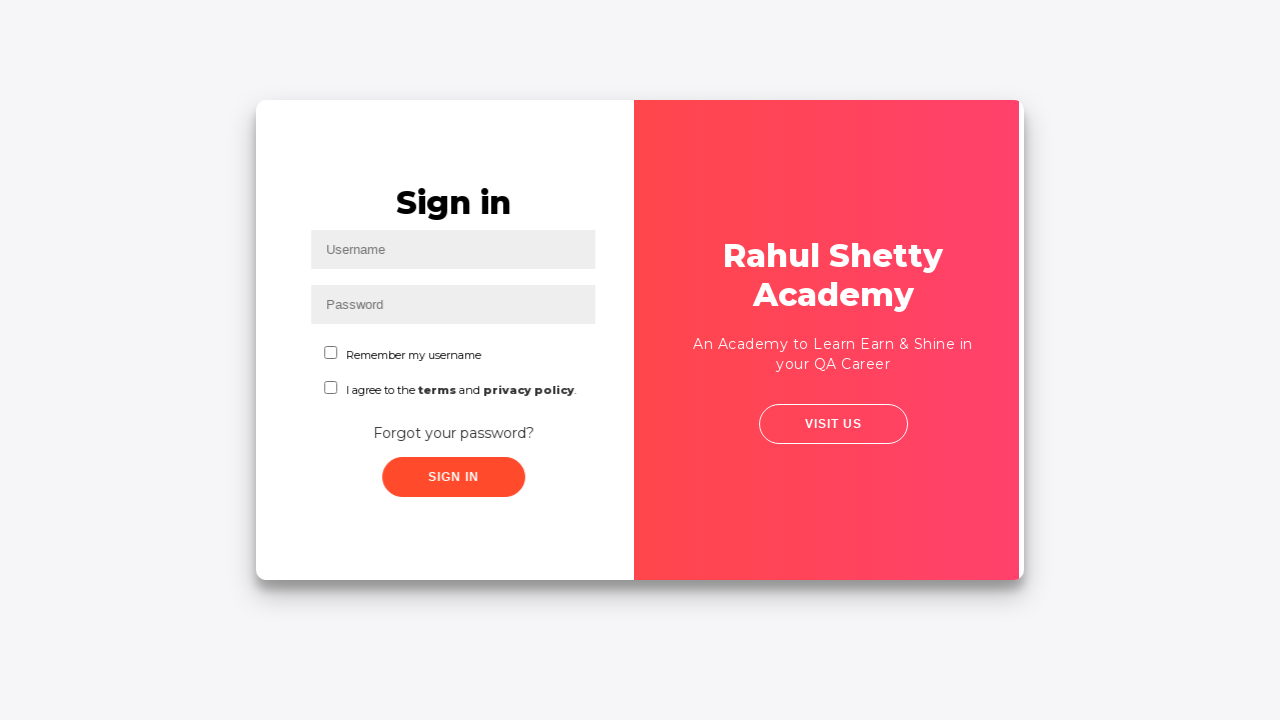

Filled in name field with 'hari' on input[placeholder='Name']
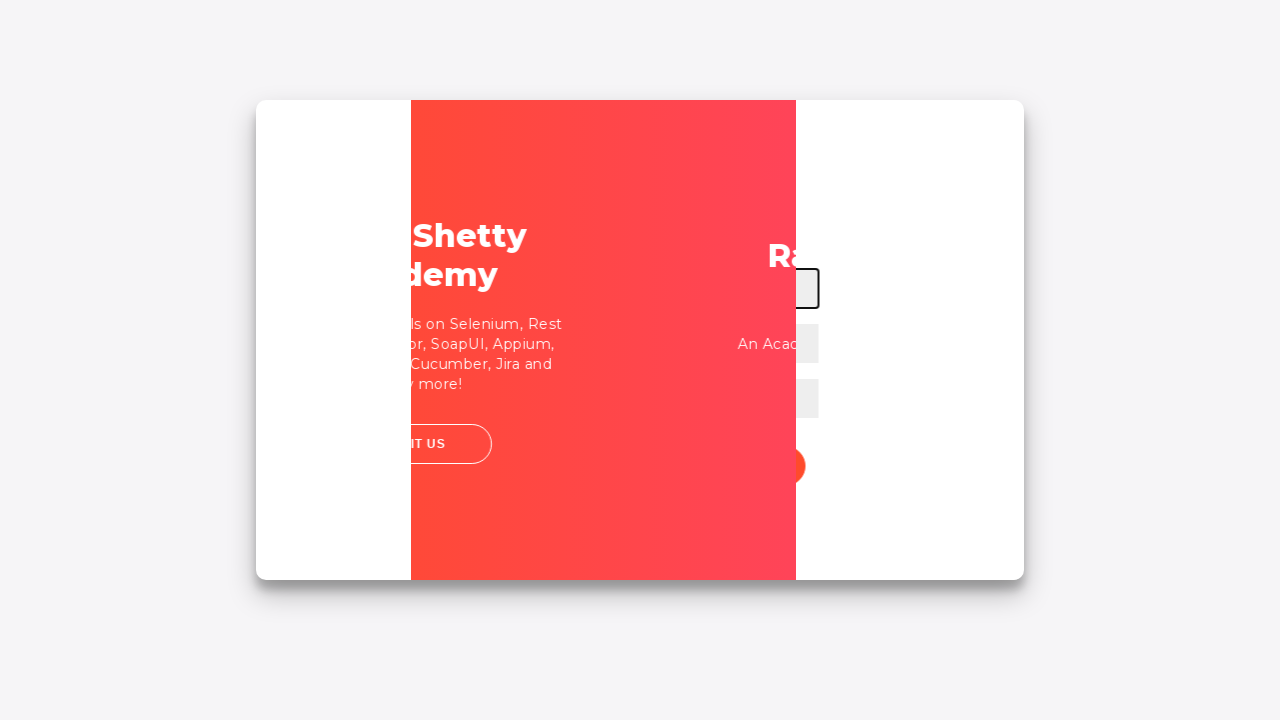

Filled in email field with 'testuser42@example.com' on input[placeholder='Email']
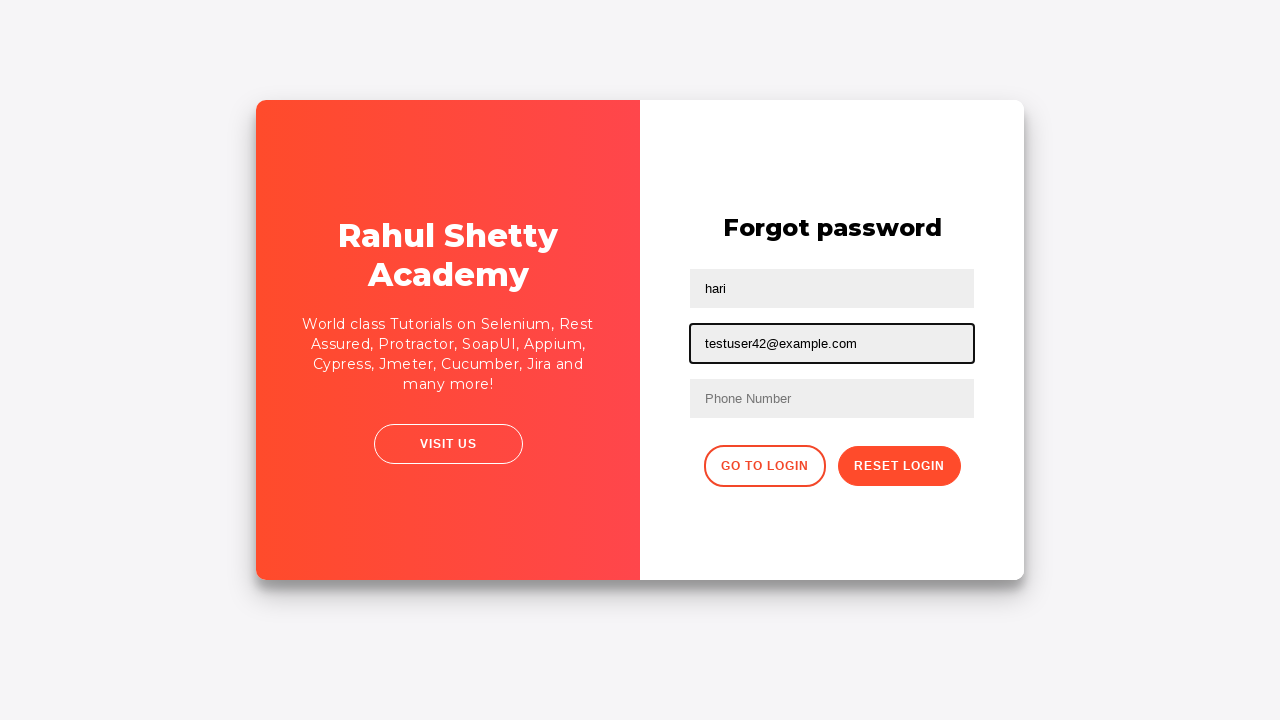

Clicked the reset password button at (764, 466) on div.forgot-pwd-btn-conainer button:first-of-type
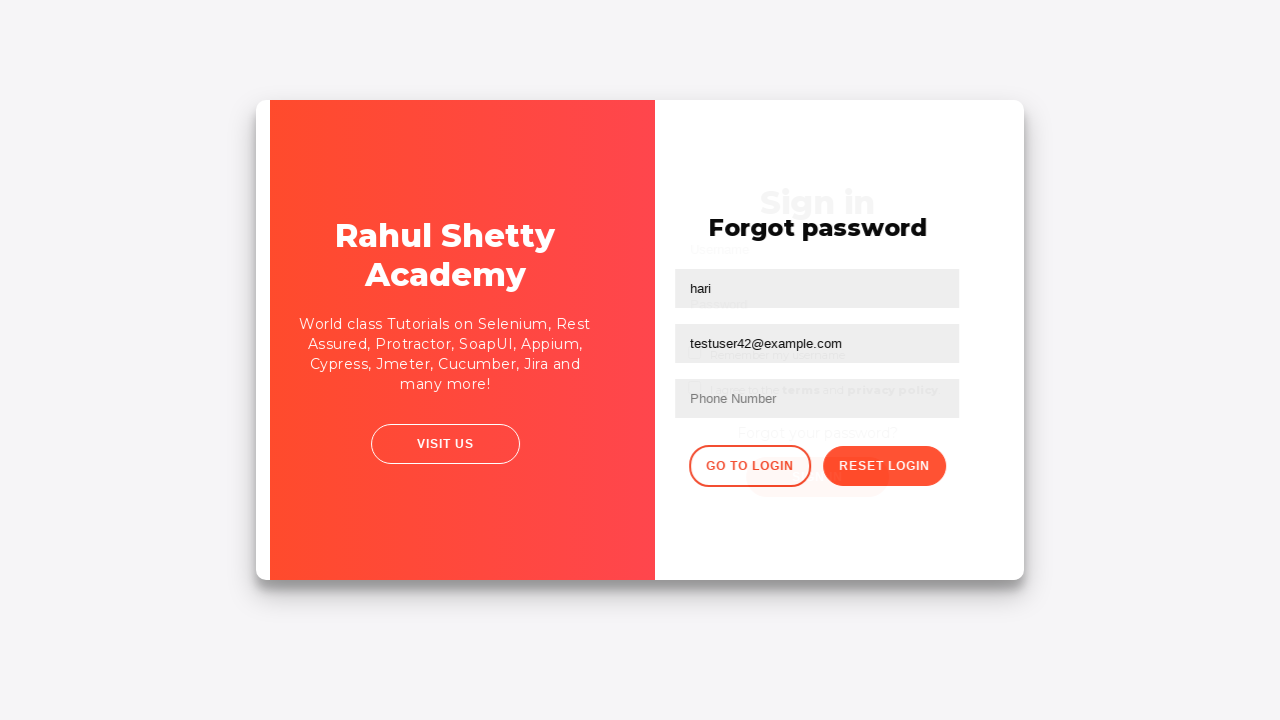

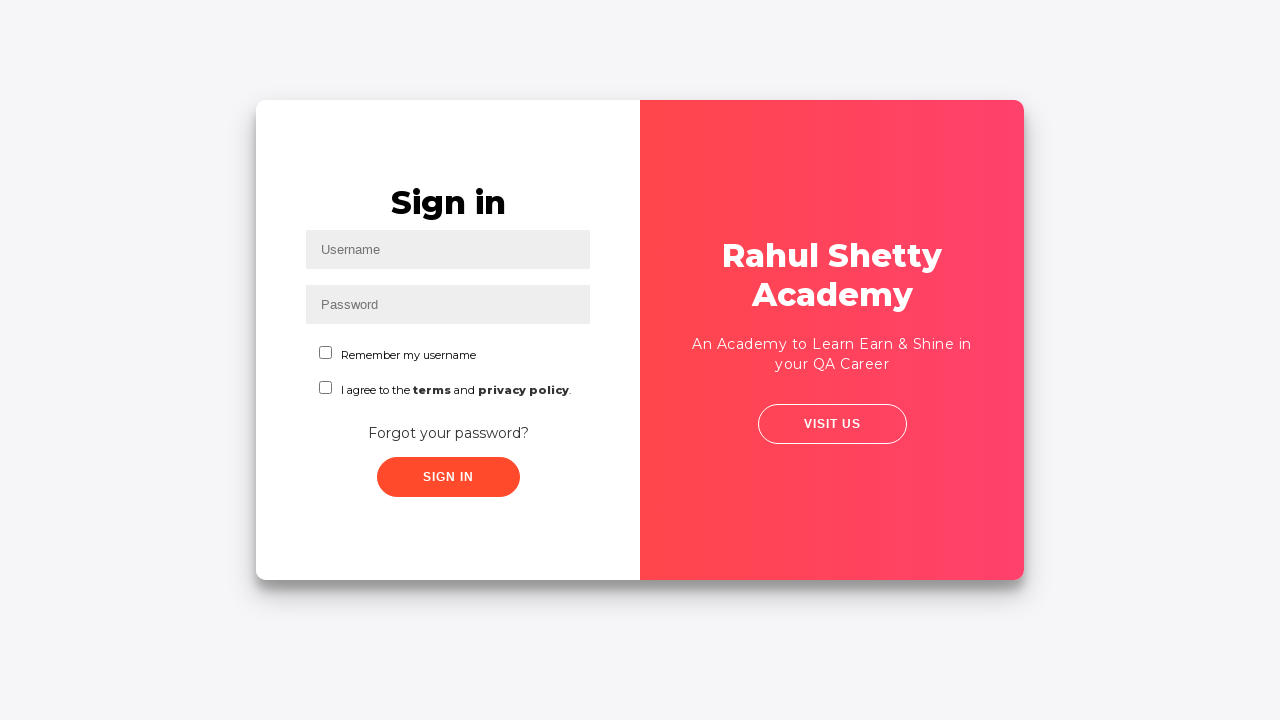